Tests table sorting functionality by clicking on the price column header and verifying the table rows are reordered

Starting URL: https://training-support.net/webelements/tables

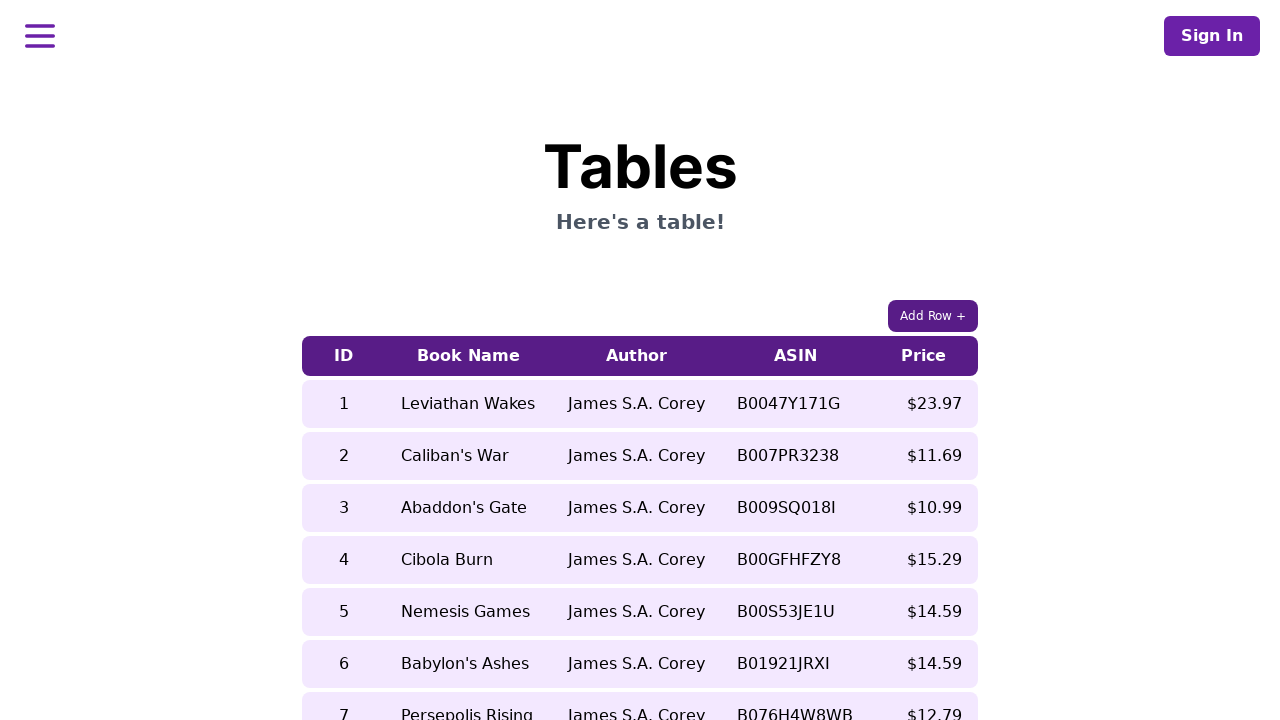

Table loaded successfully
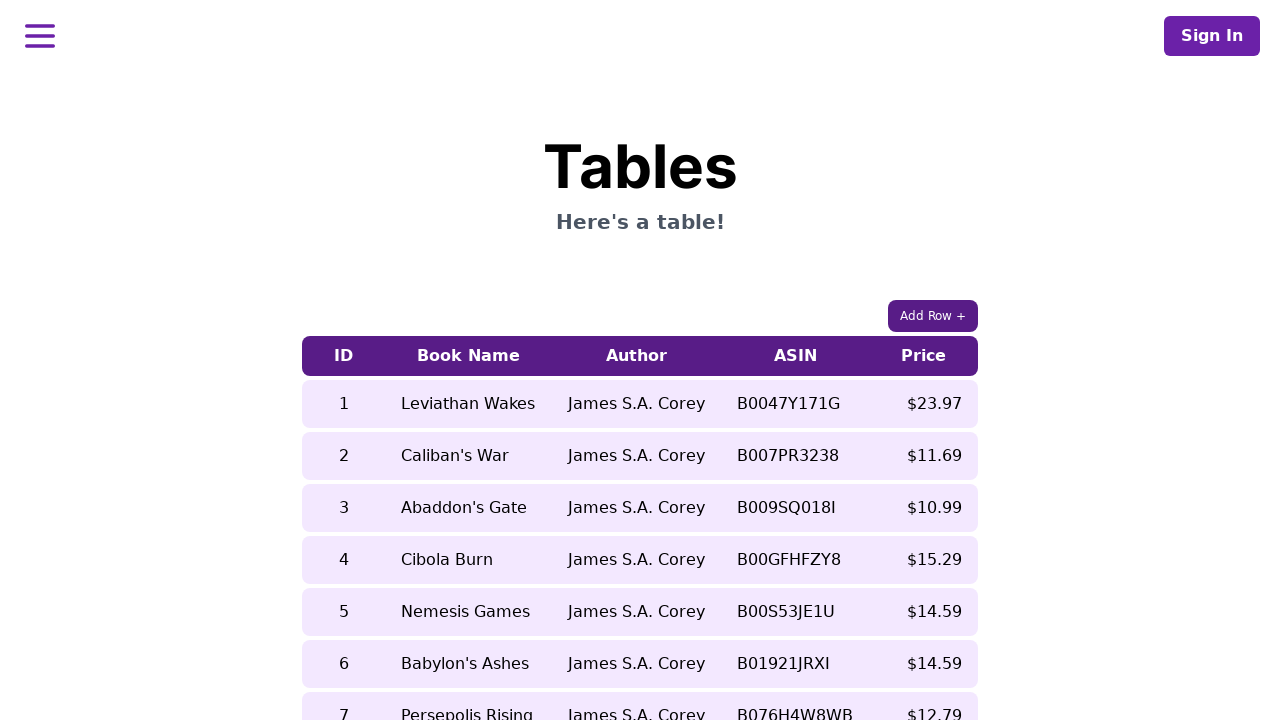

Retrieved book name from 5th row before sorting: Nemesis Games
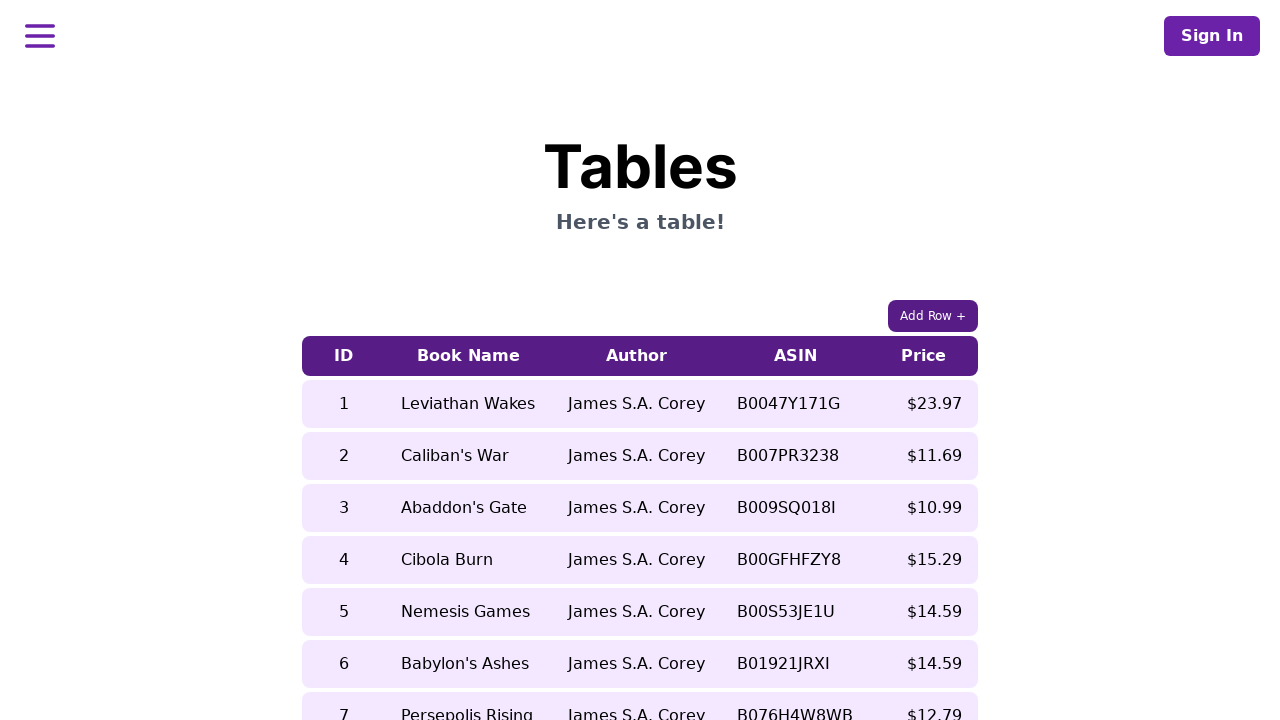

Clicked price column header to sort table at (924, 356) on xpath=//table/thead/tr/th[5]
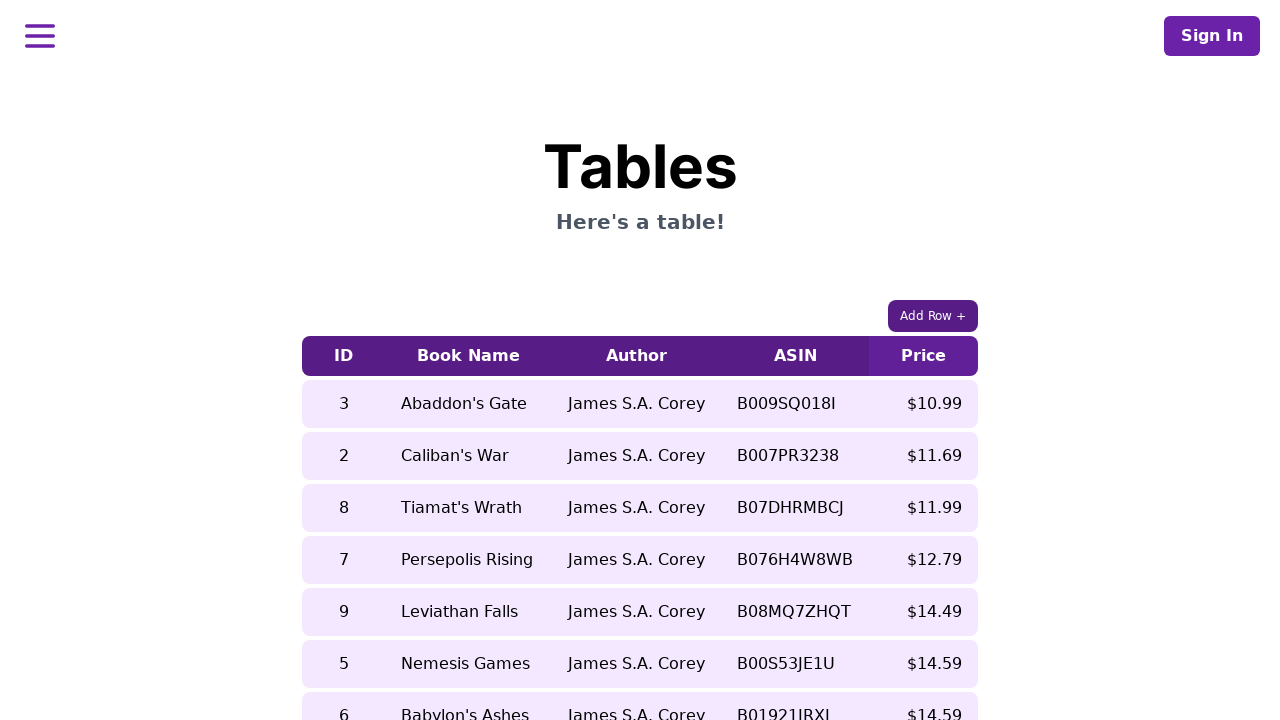

Waited for table to re-sort after clicking price column
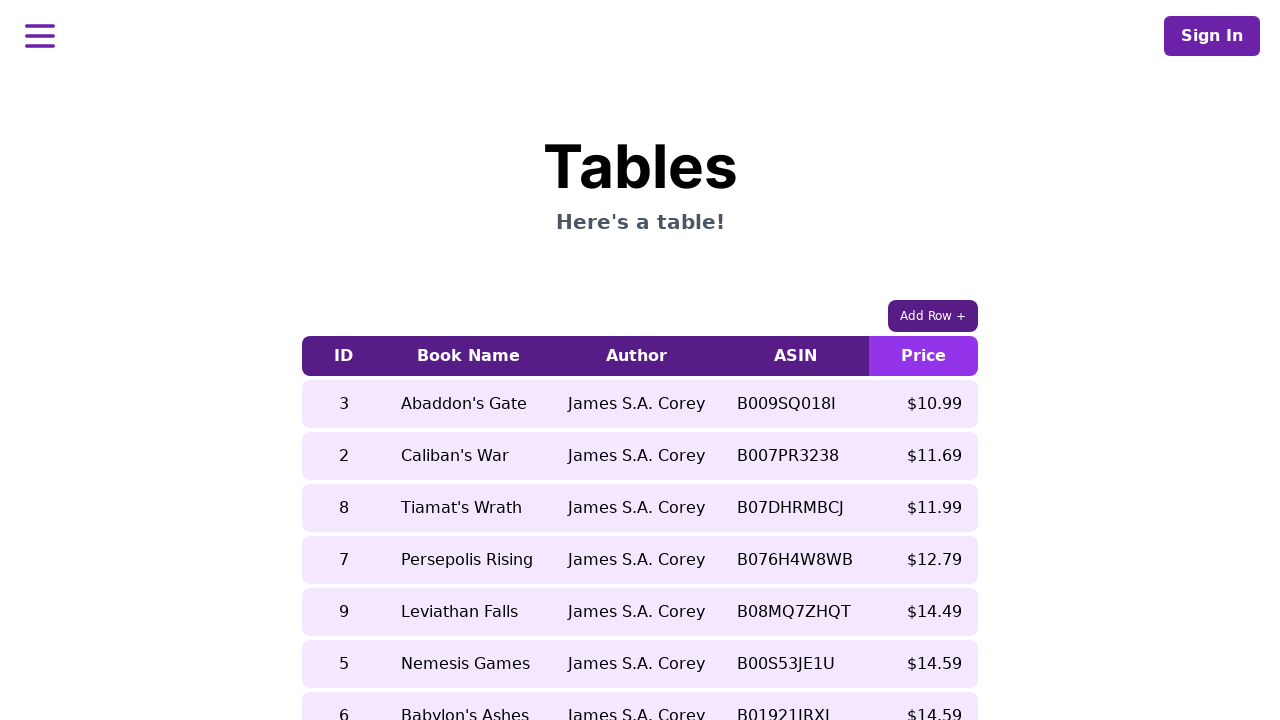

Retrieved book name from 5th row after sorting: Leviathan Falls
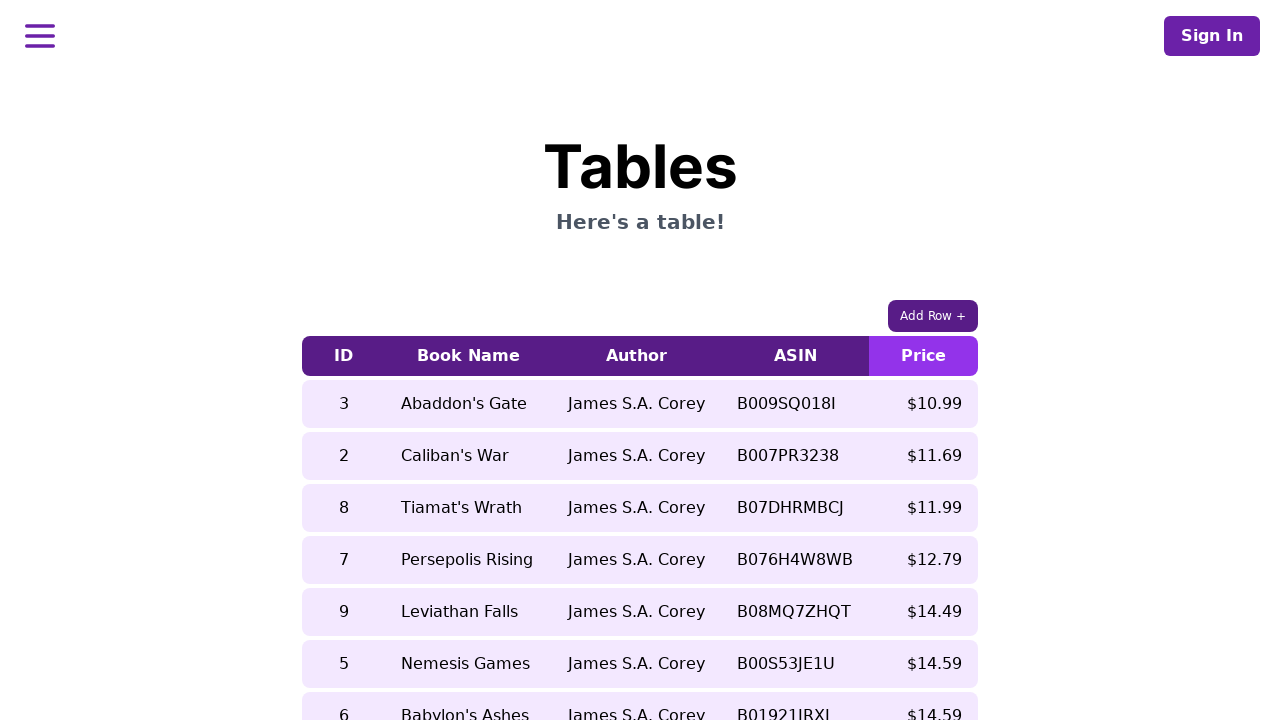

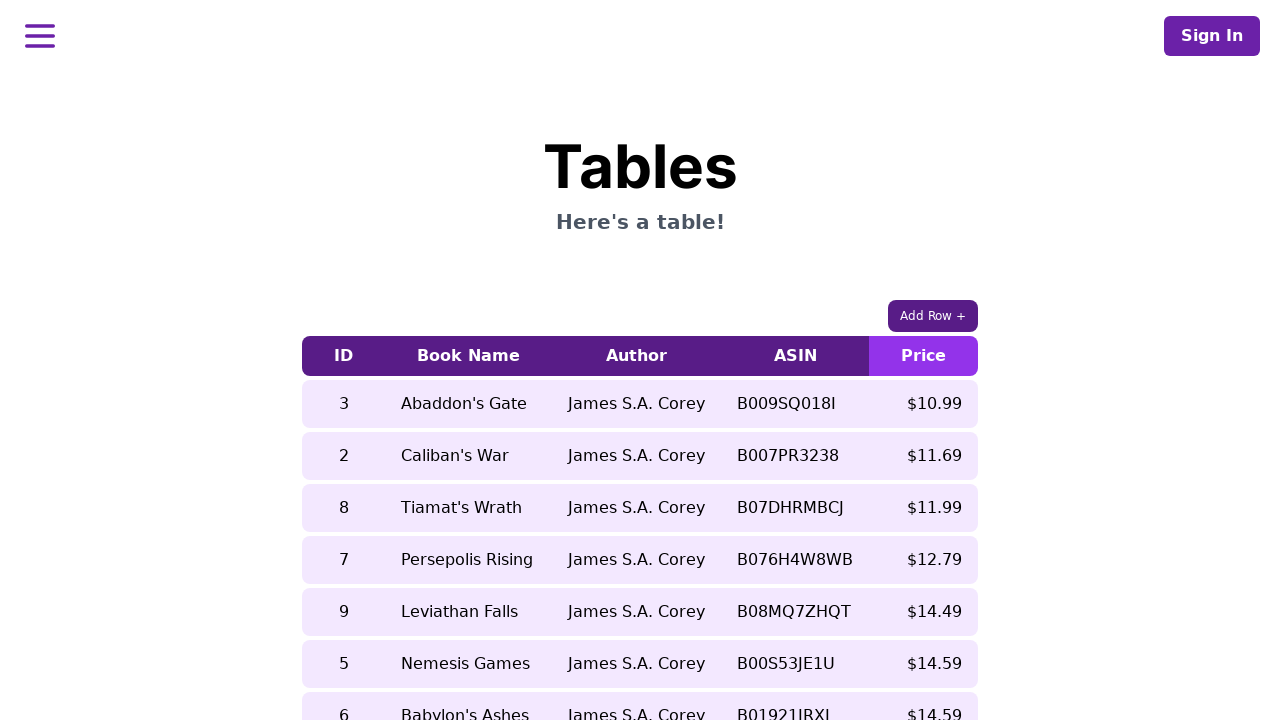